Tests form behavior by filling email and password fields to verify they accept input values

Starting URL: https://sit-portal.trackinghub.co.ke/

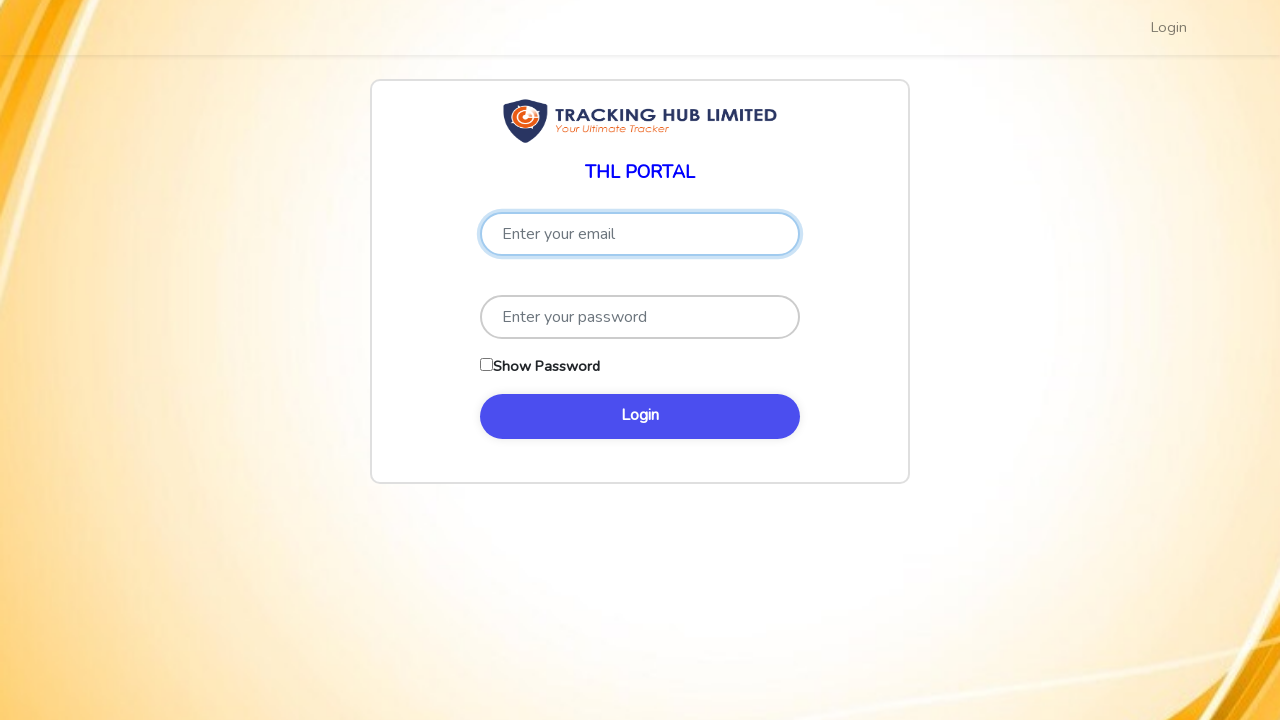

Filled email field with 'autofill@example.com' on input[type='email'], input[name='email']
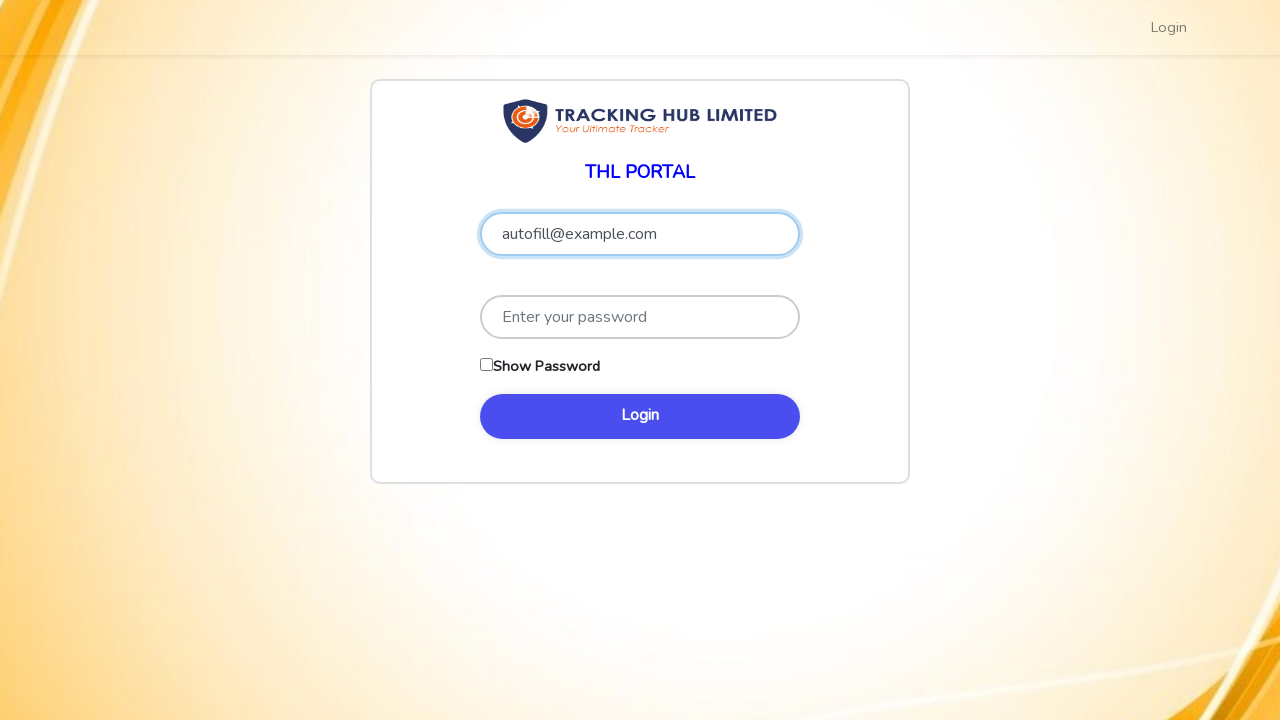

Filled password field with 'autofillPassword' on input[type='password'], input[name='password']
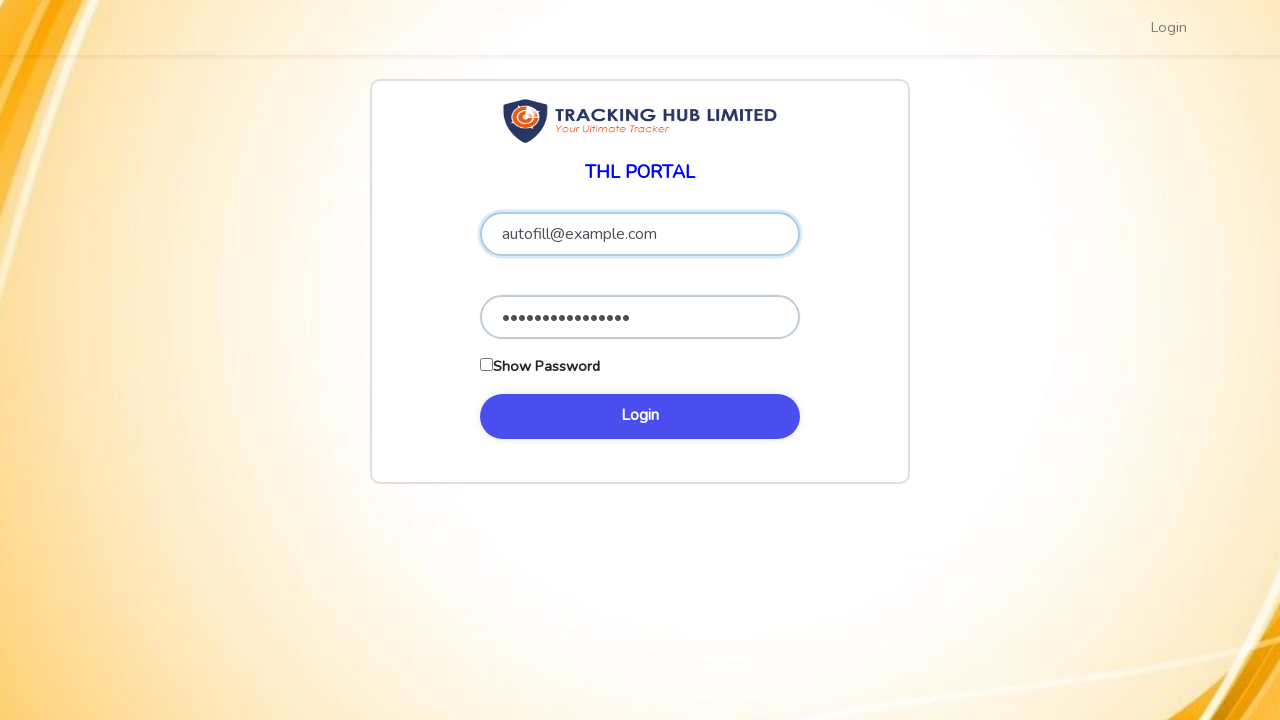

Verified email field is present and loaded
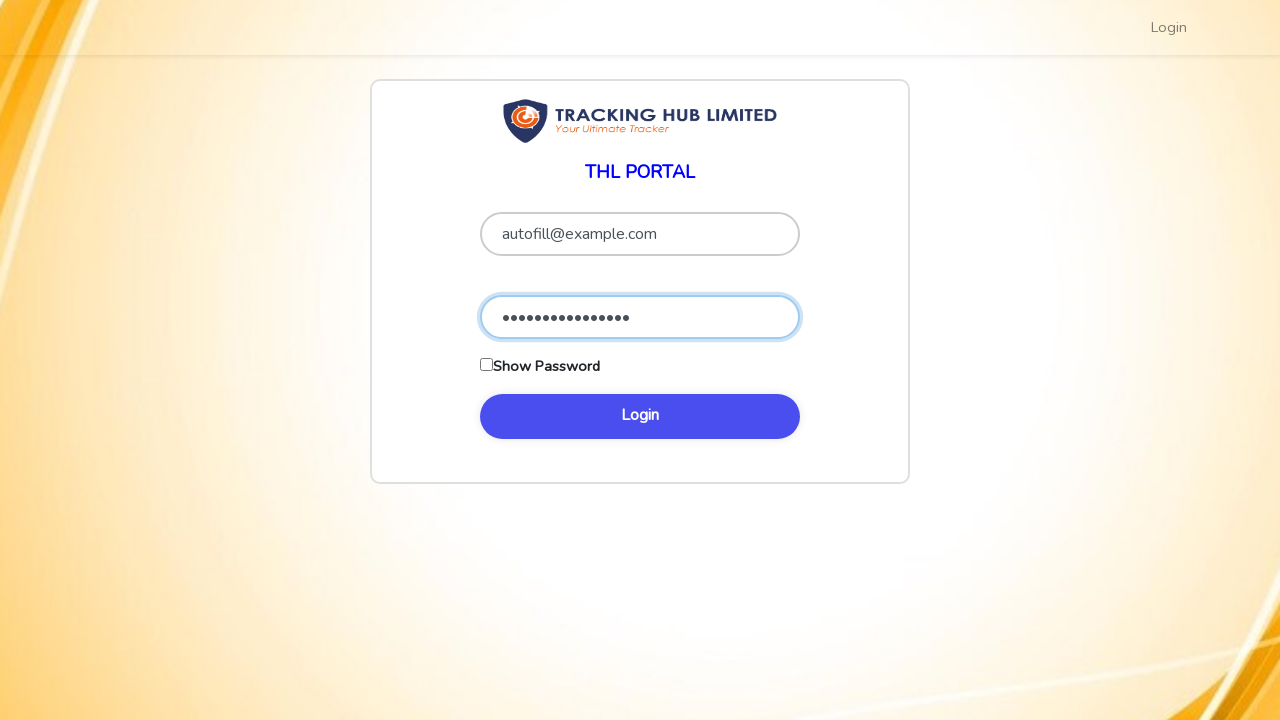

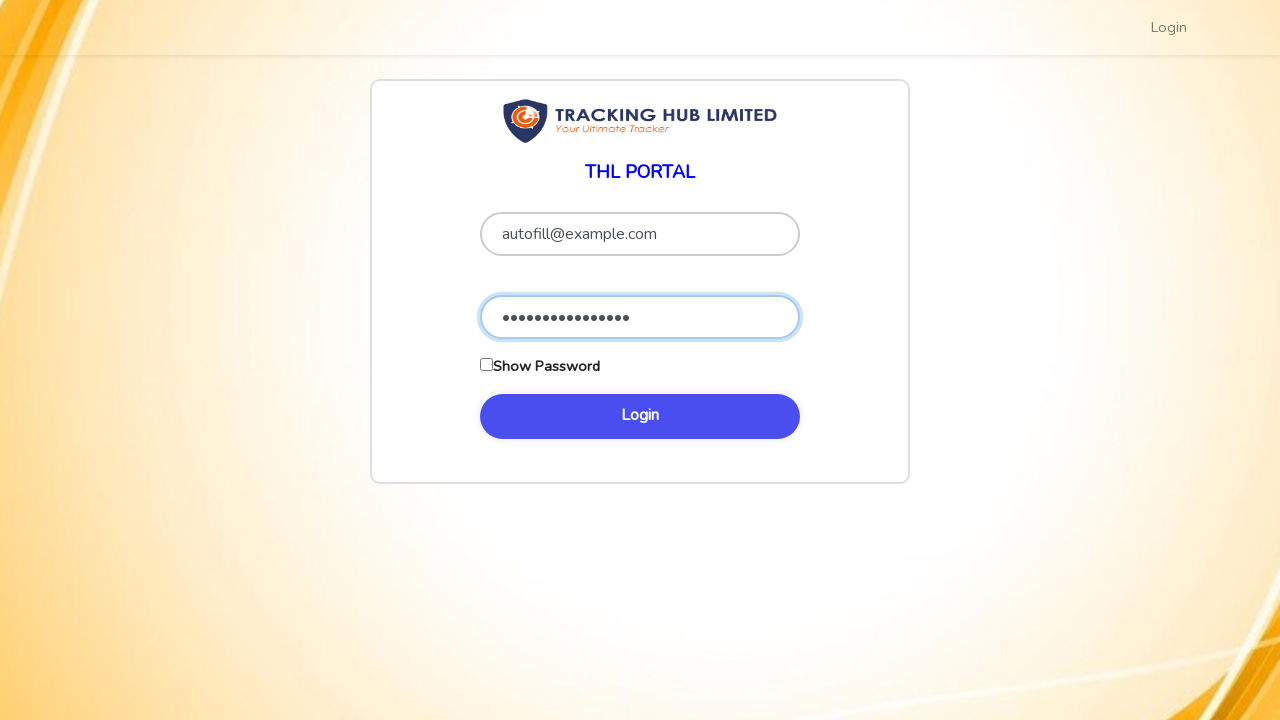